Tests the Sign Up button by clicking it to open the sign up modal and then closing it

Starting URL: https://www.demoblaze.com/index.html

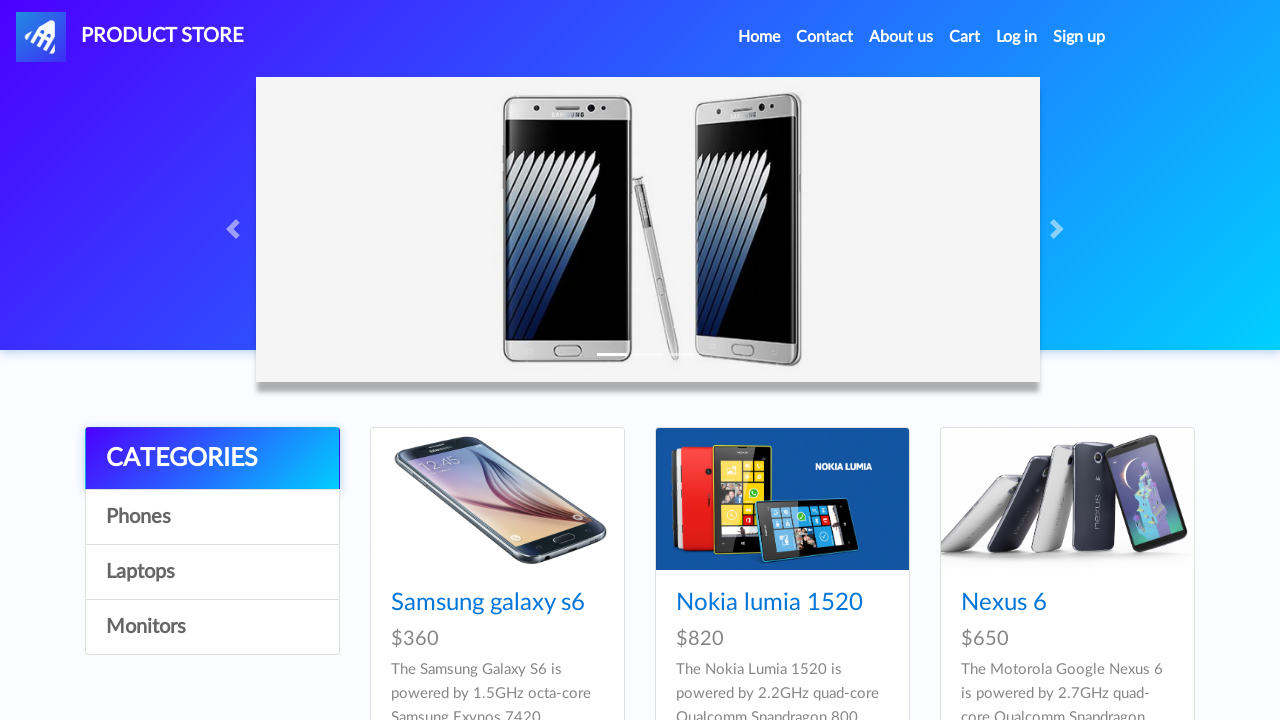

Clicked Sign Up button to open sign up modal at (1079, 37) on a:text('Sign up')
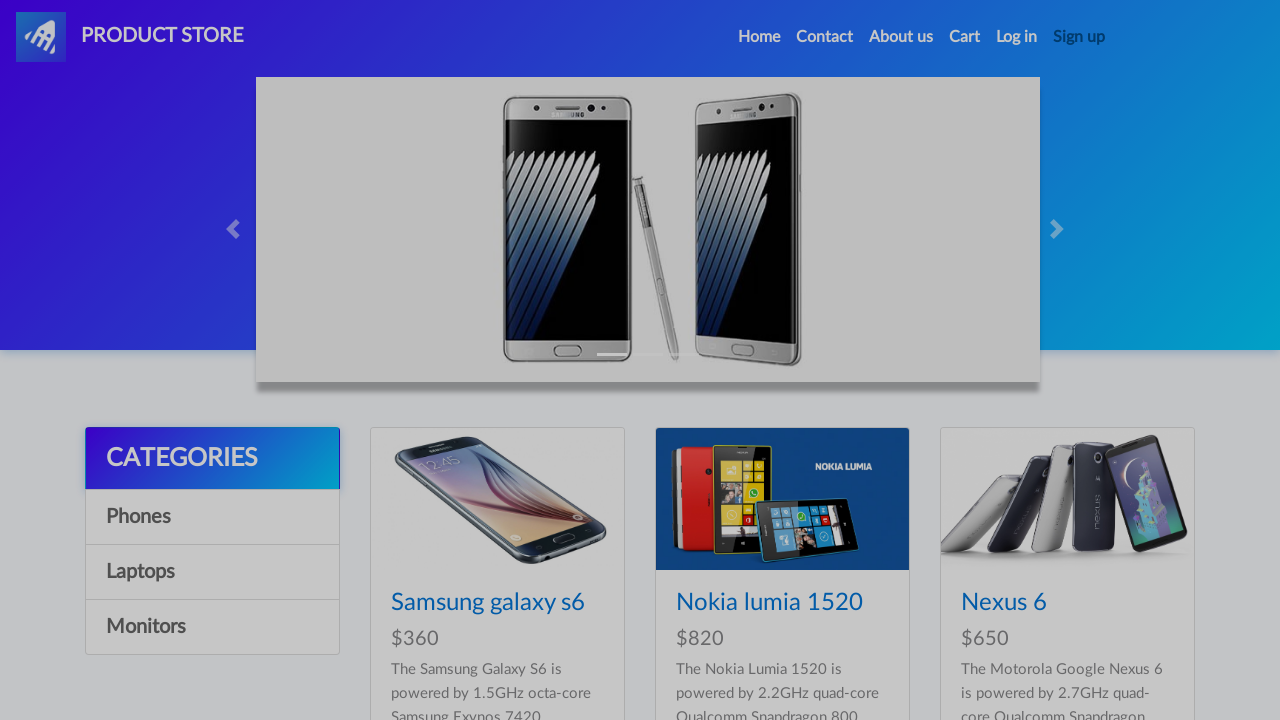

Sign up modal appeared on screen
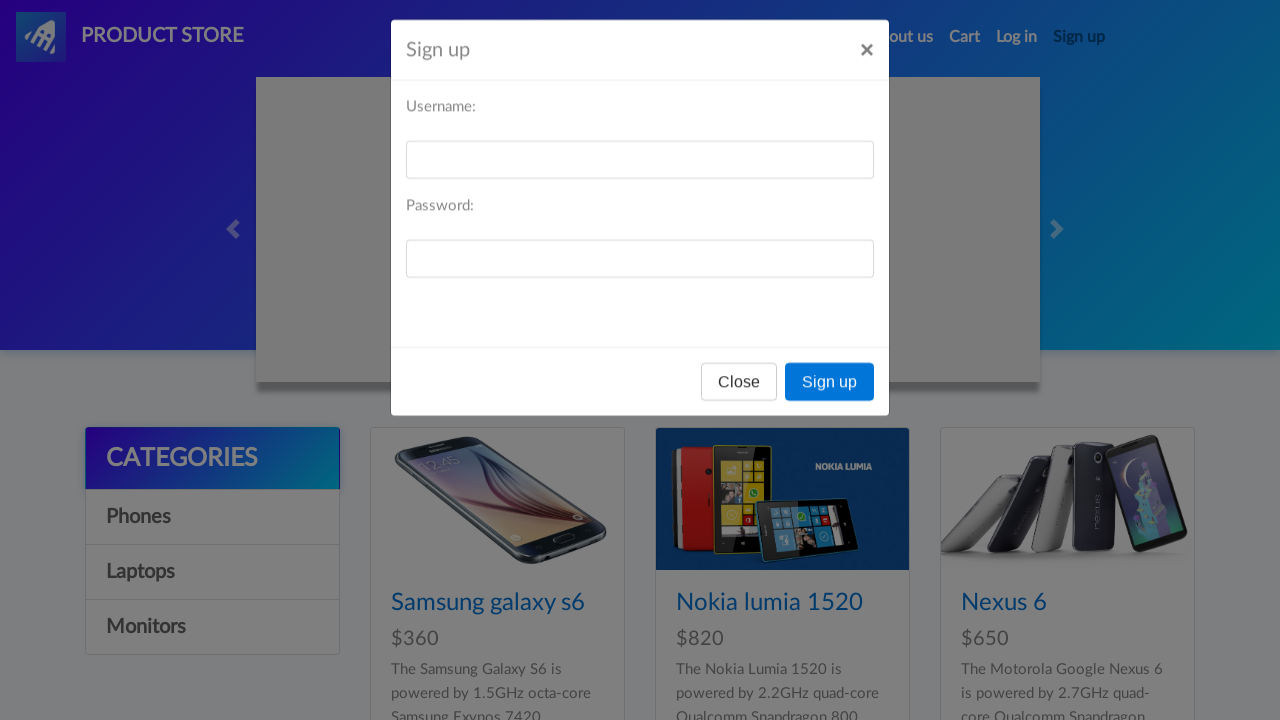

Clicked Close button to dismiss the sign up modal at (739, 393) on #signInModal button:text('Close')
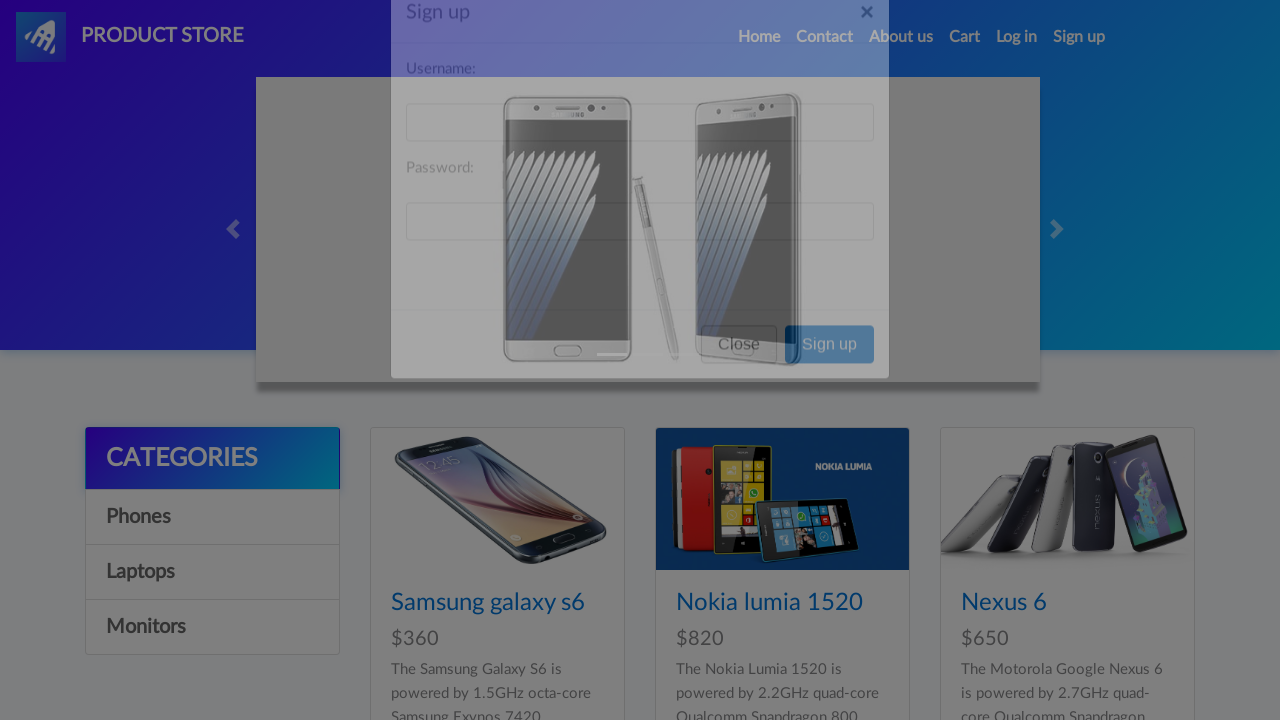

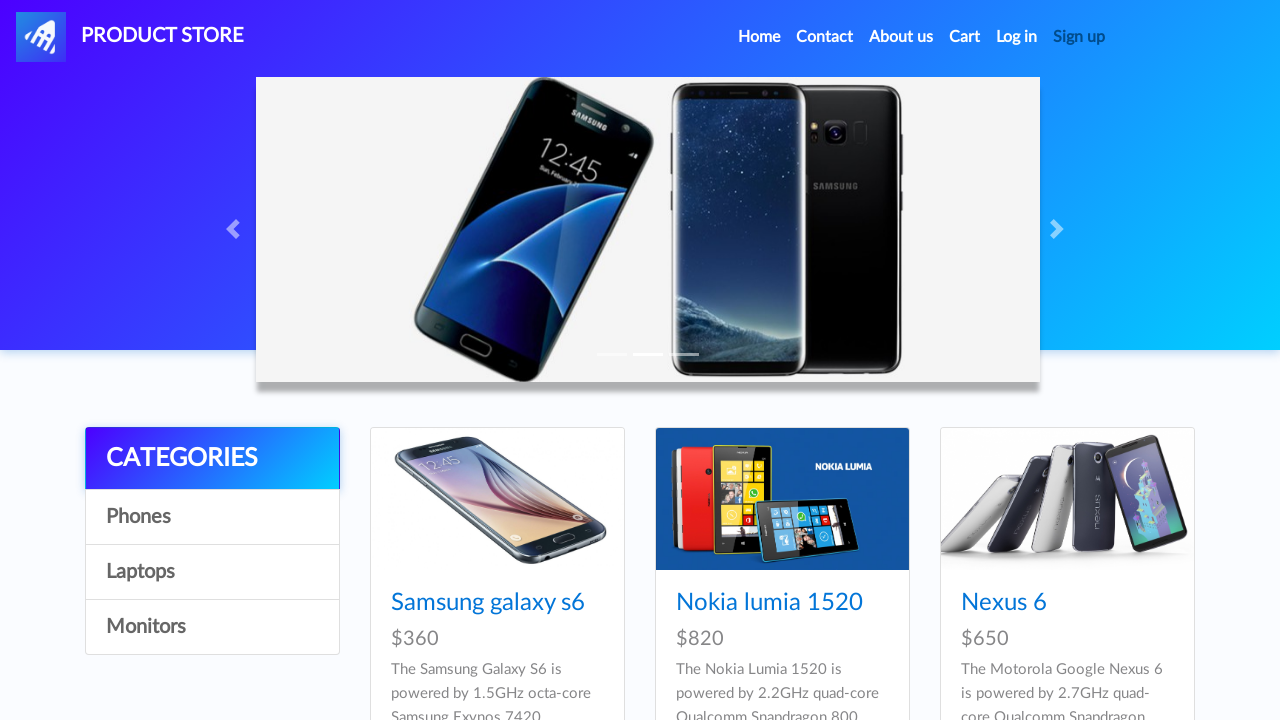